Navigates to Rediff Money BSE gainers page and clicks on the "Group M" link to view that specific stock group, then verifies the data table loads with content.

Starting URL: https://money.rediff.com/gainers/bse/daily/

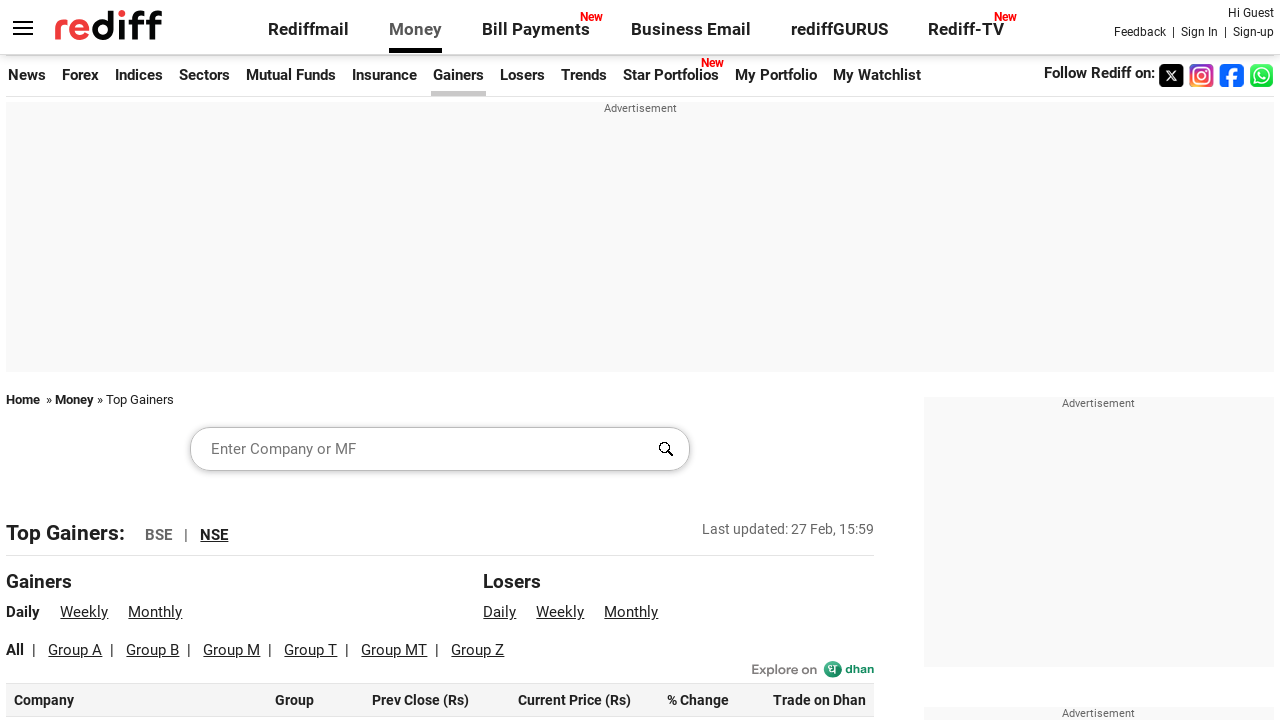

Clicked on 'Group M' link to view stock group at (232, 650) on text=Group M
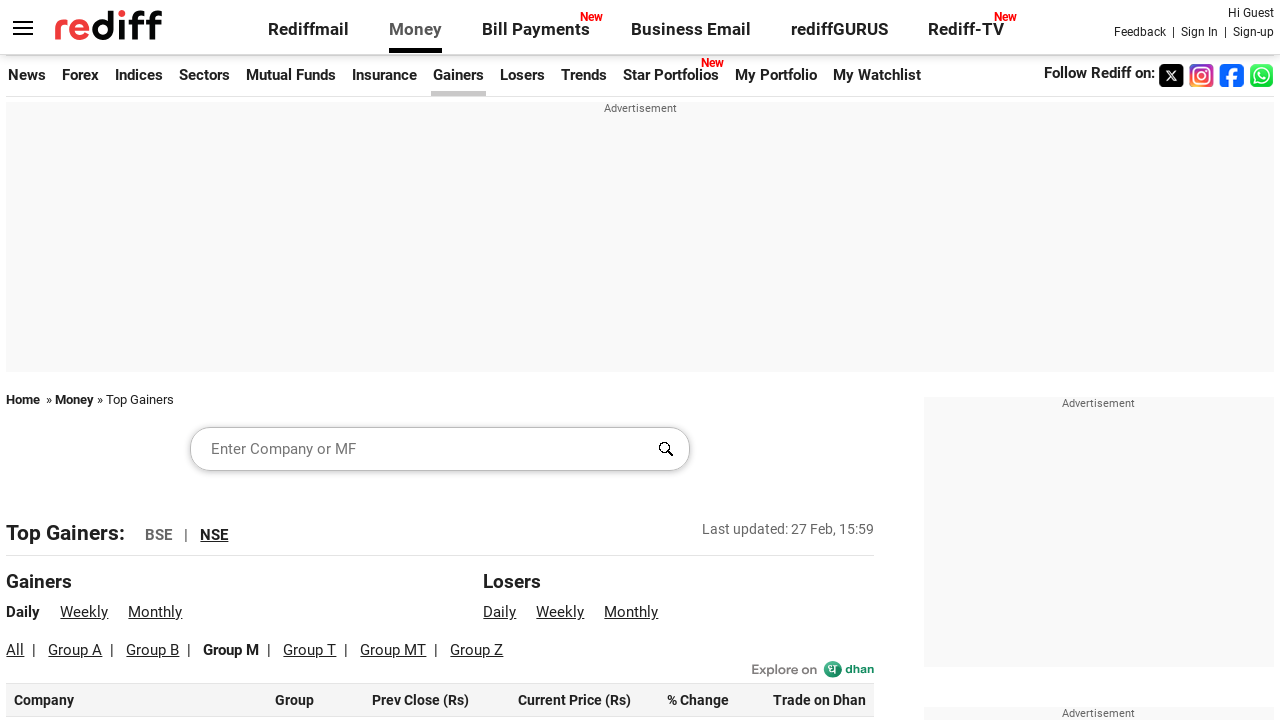

Data table loaded with content for Group M stock group
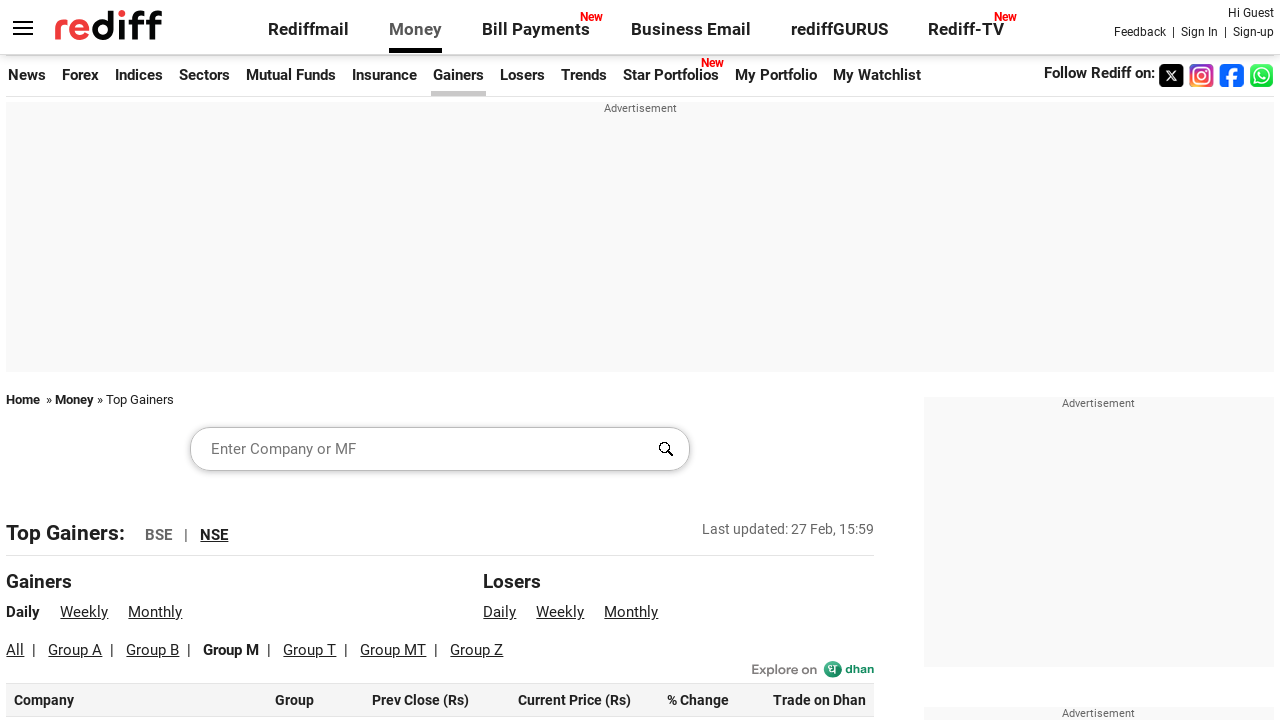

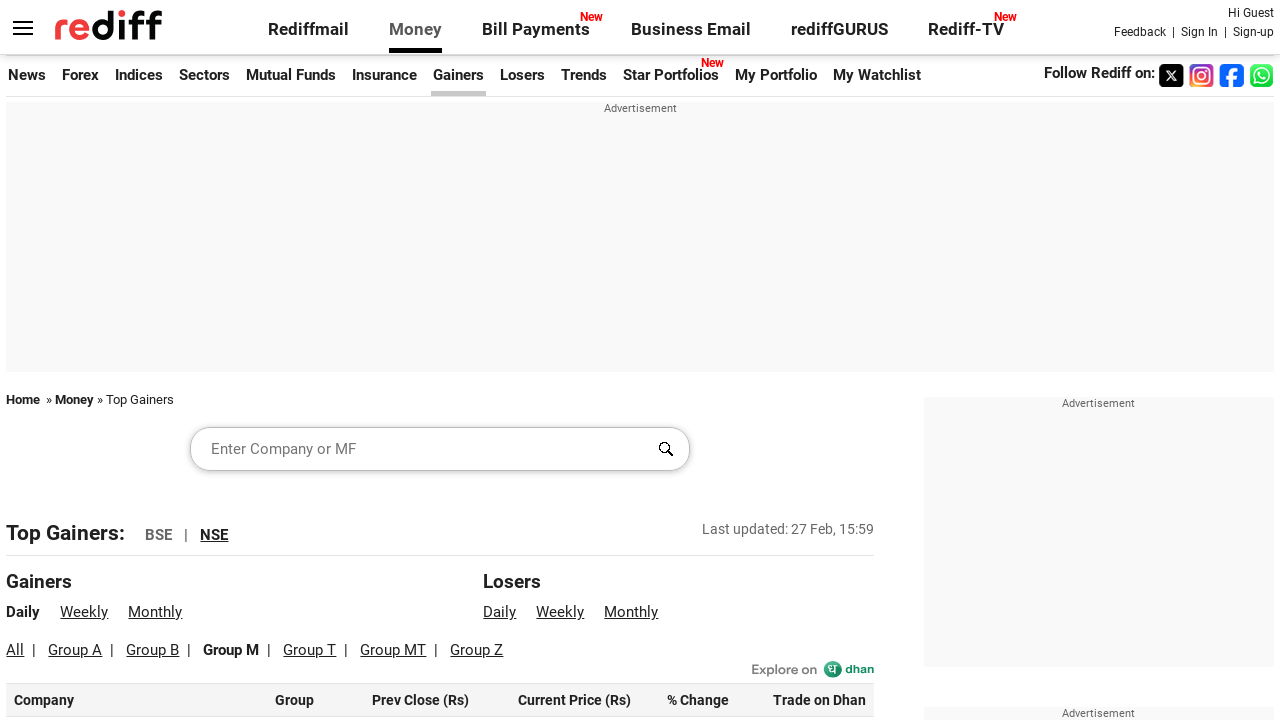